Tests clicking the "Consulting" navigation link on the Satisfice website homepage

Starting URL: https://www.satisfice.com/

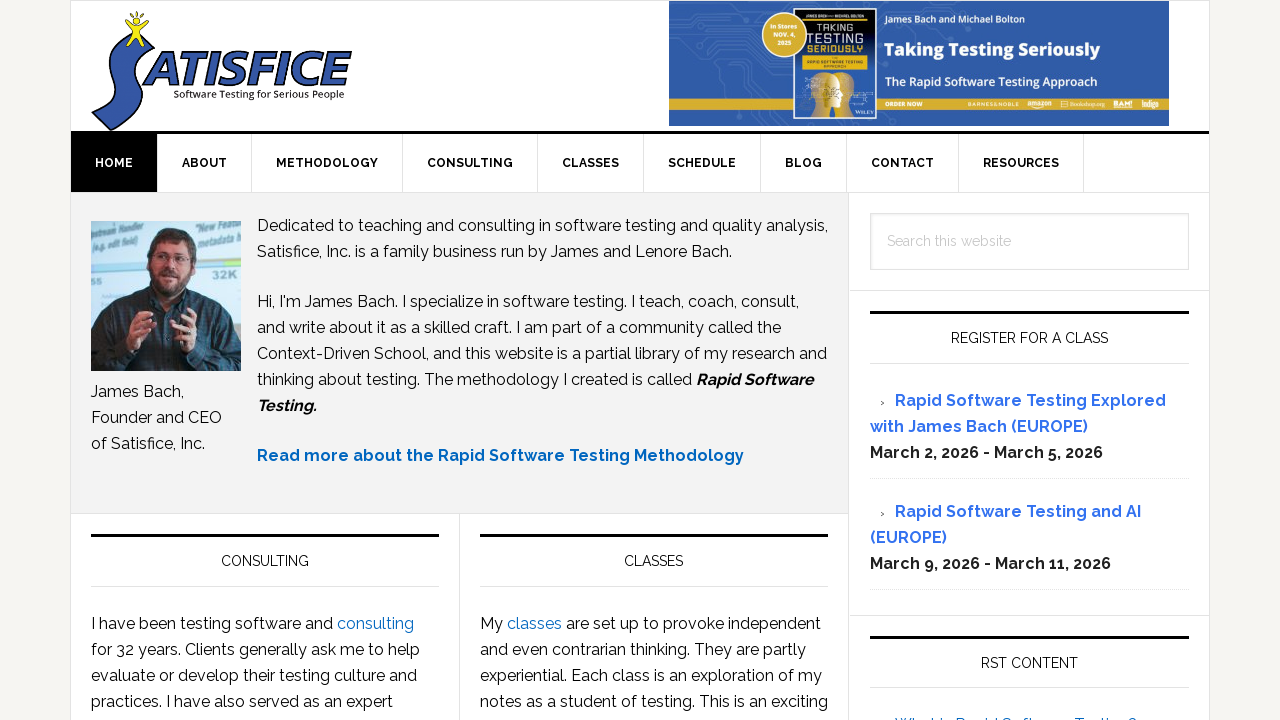

Clicked the 'Consulting' navigation link on Satisfice homepage at (470, 163) on xpath=//span[normalize-space()='Consulting']
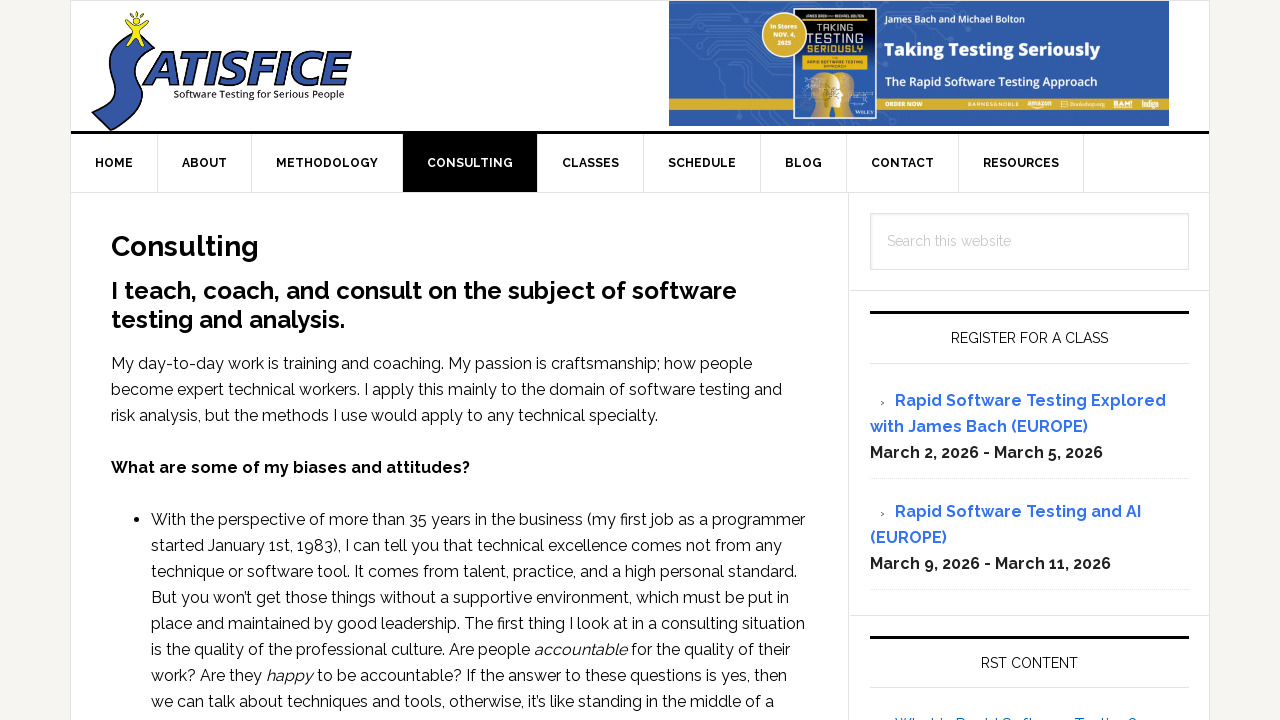

Navigation to Consulting page completed and network idle
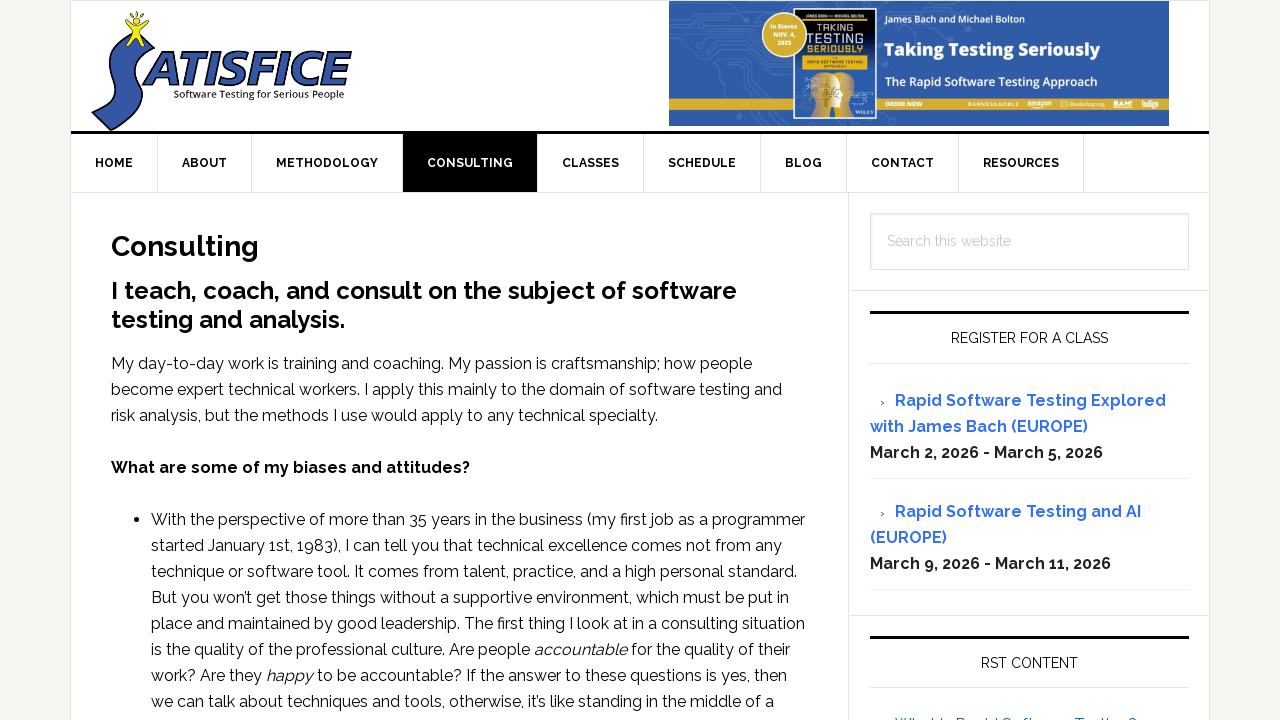

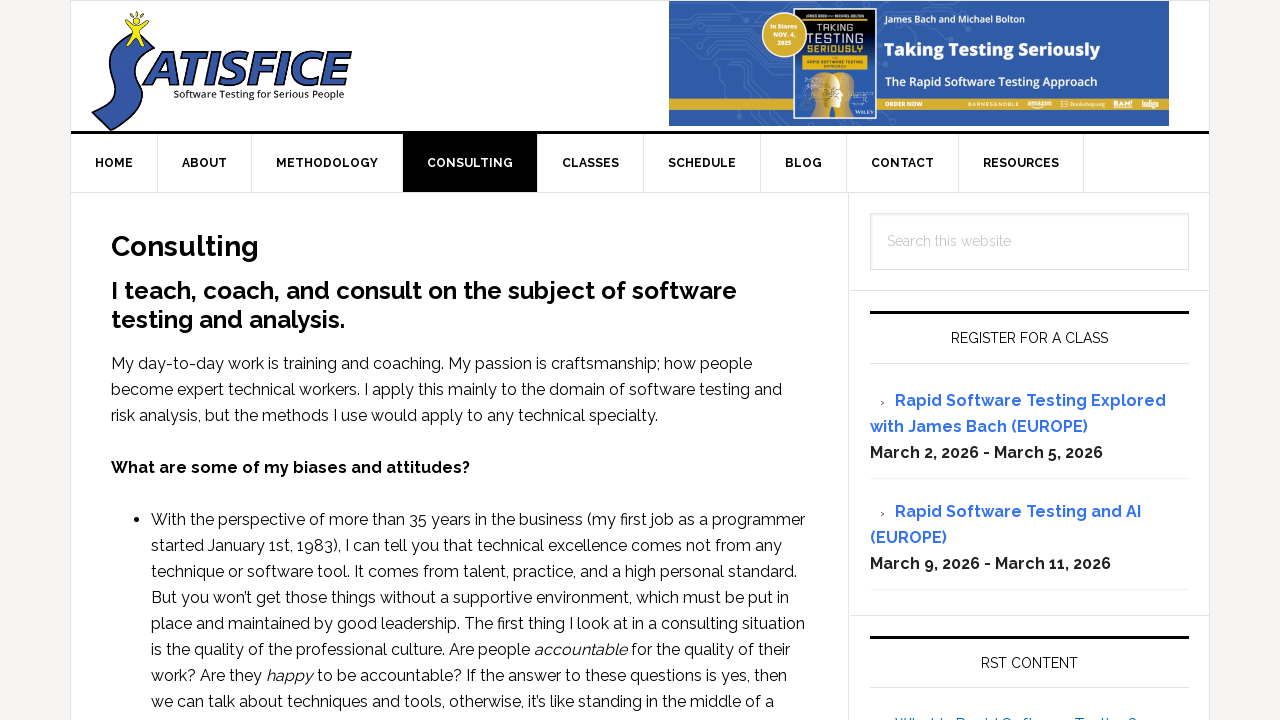